Tests checkbox interaction by finding all checkboxes on the page and unchecking any that are currently selected

Starting URL: https://the-internet.herokuapp.com/checkboxes

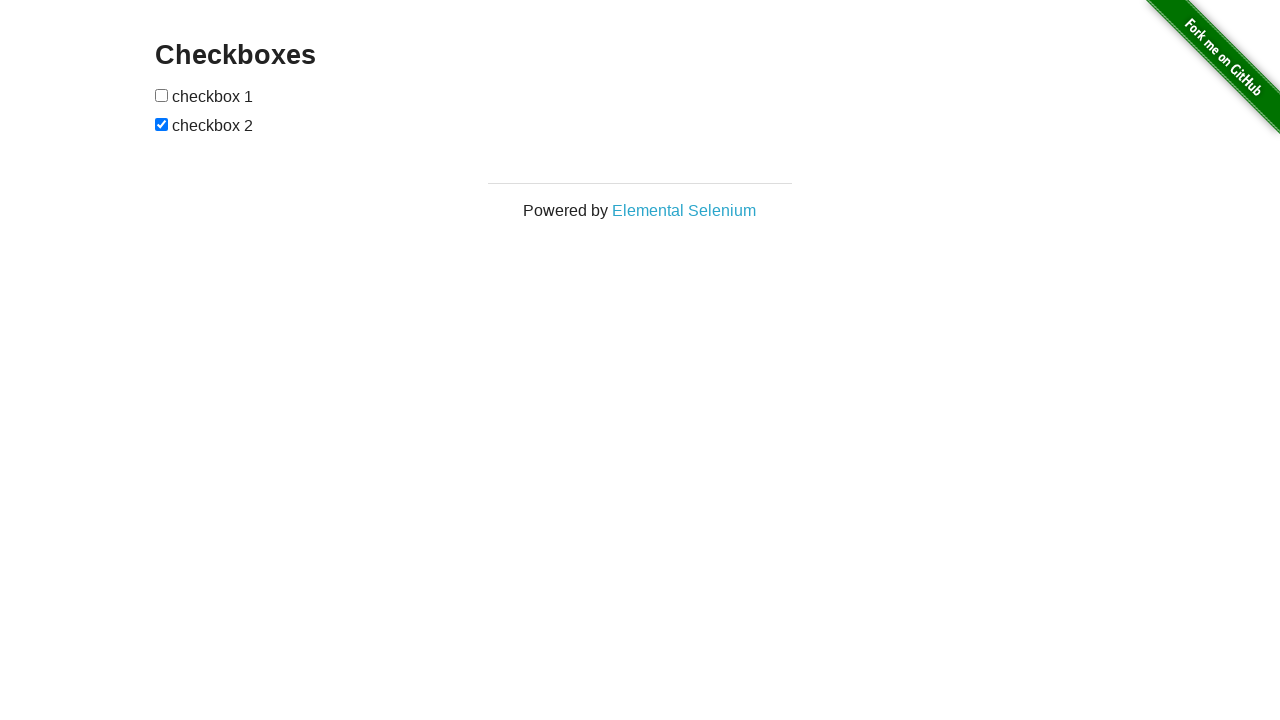

Waited for checkboxes to load on the page
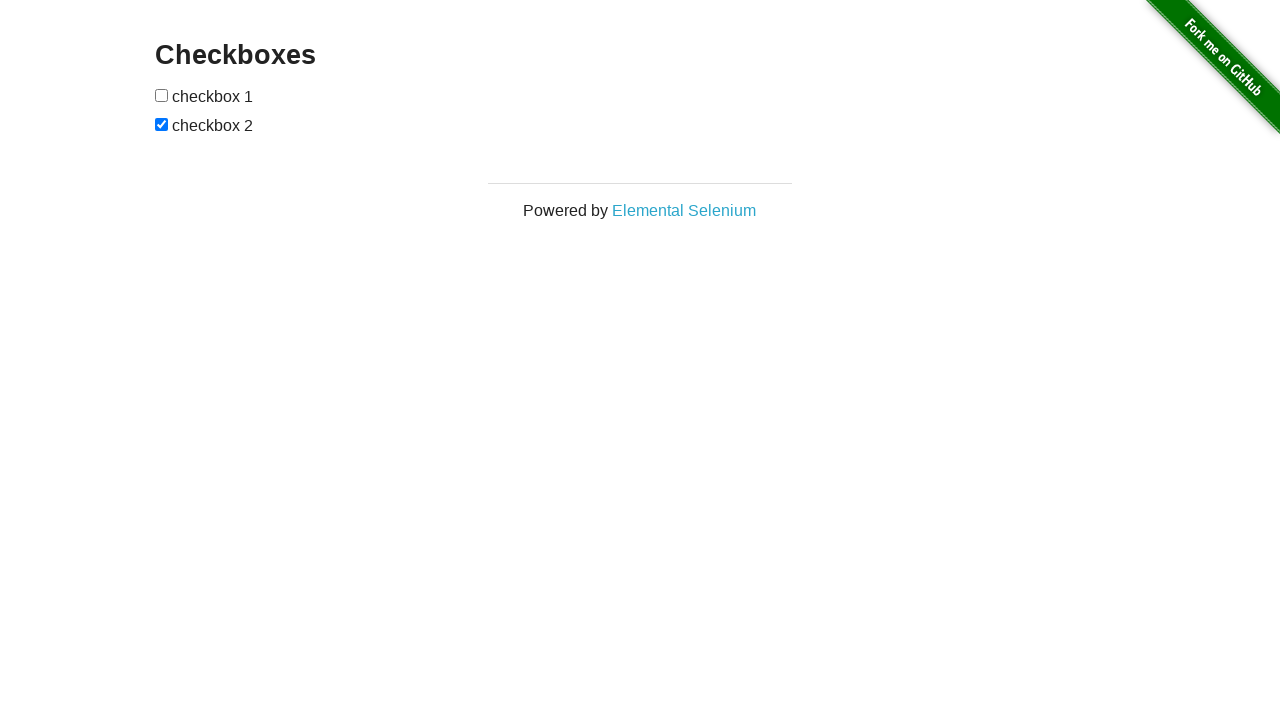

Located all checkboxes on the page
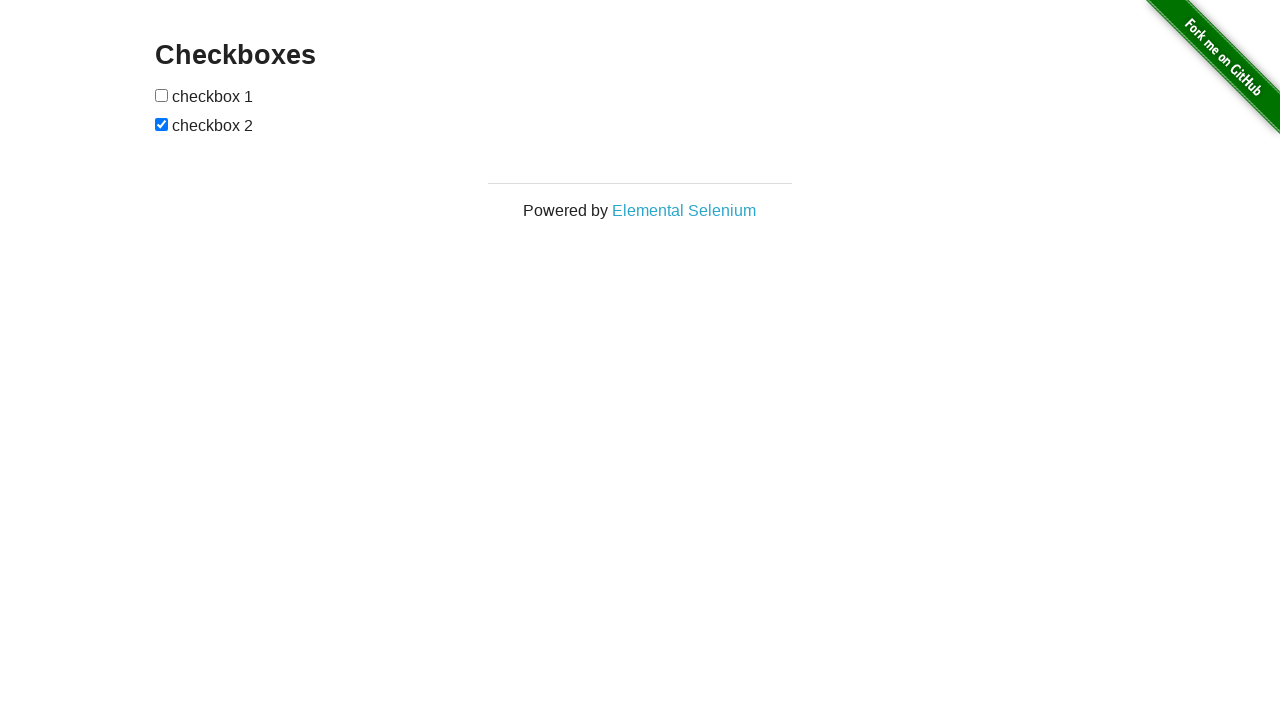

Found 2 checkboxes on the page
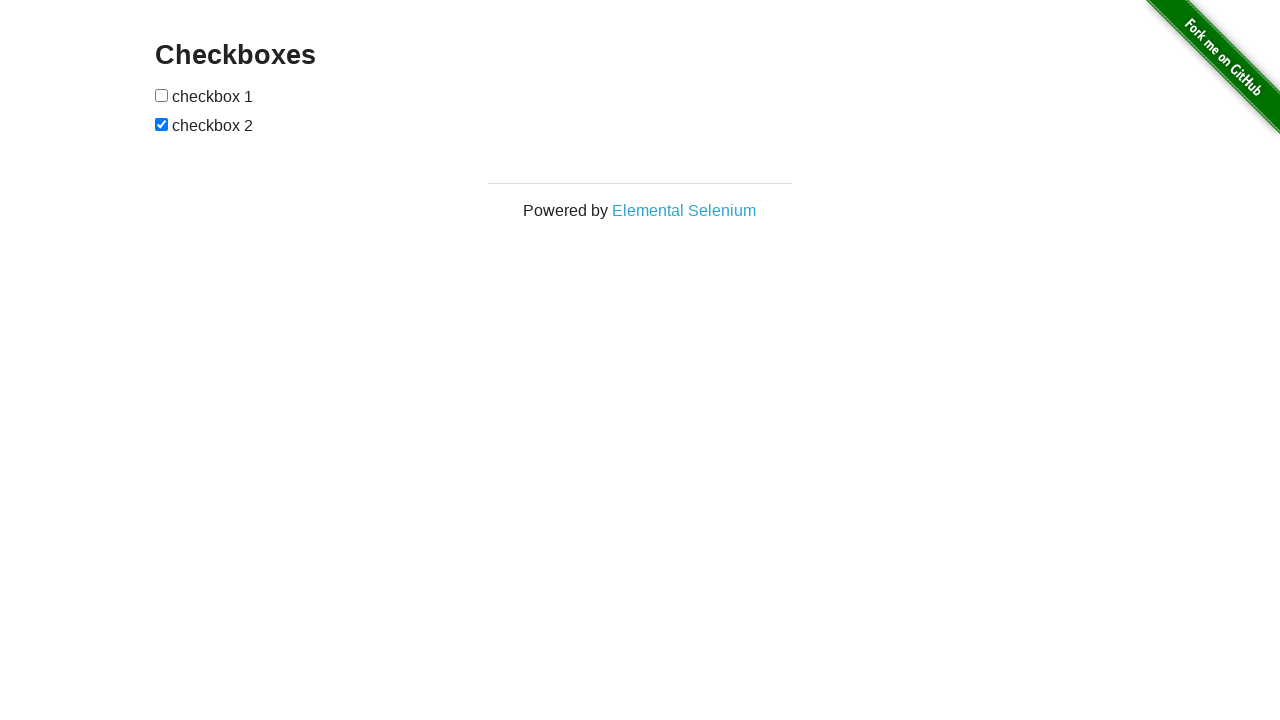

Retrieved checkbox 1 of 2
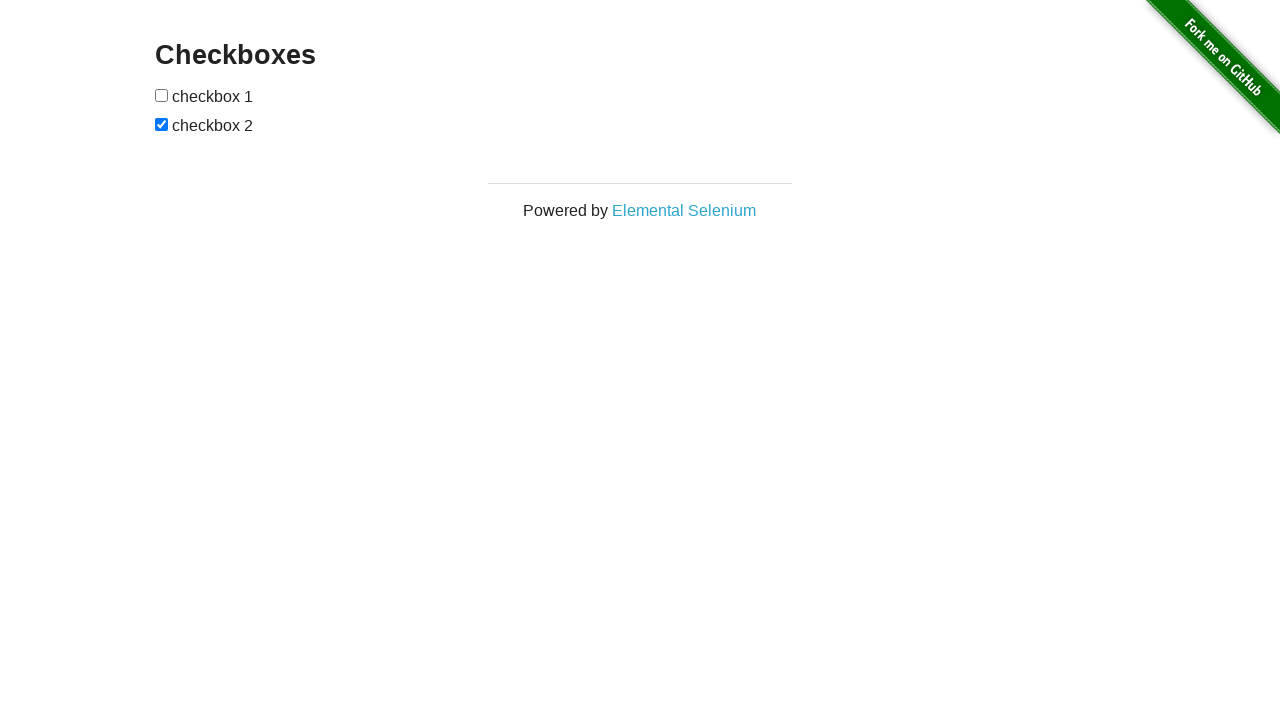

Retrieved checkbox 2 of 2
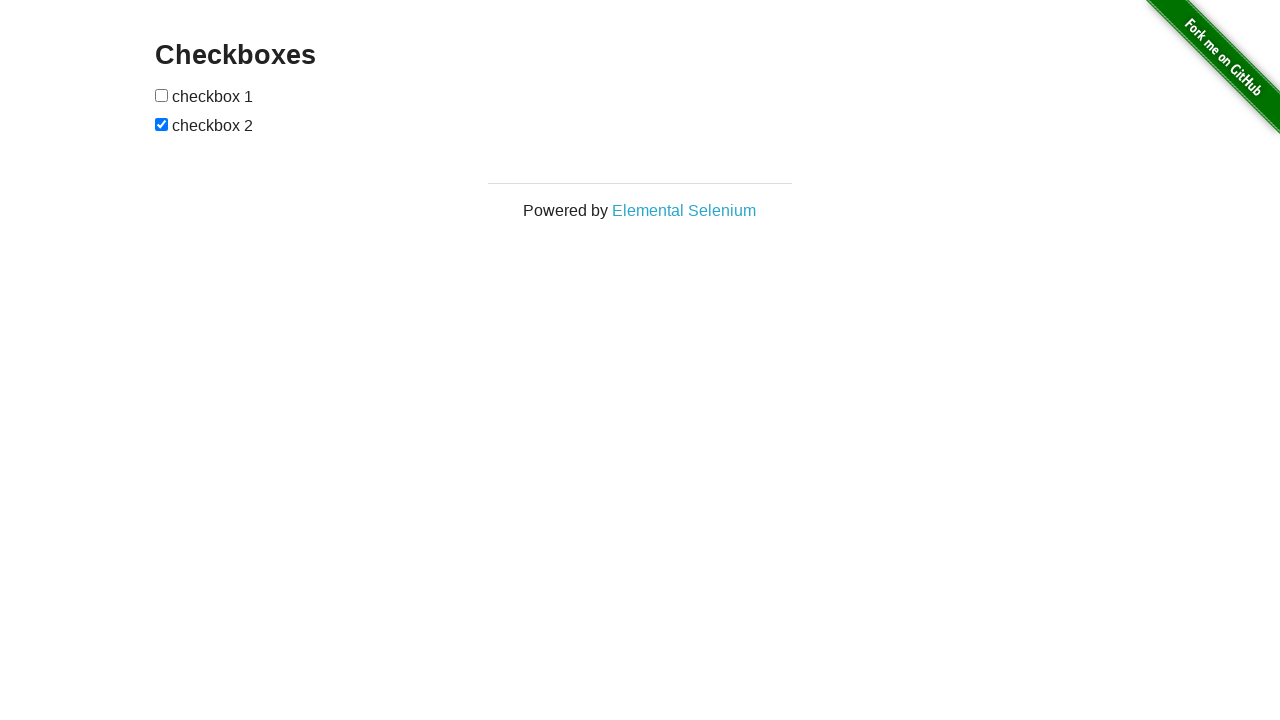

Checkbox 2 is checked, proceeding to uncheck
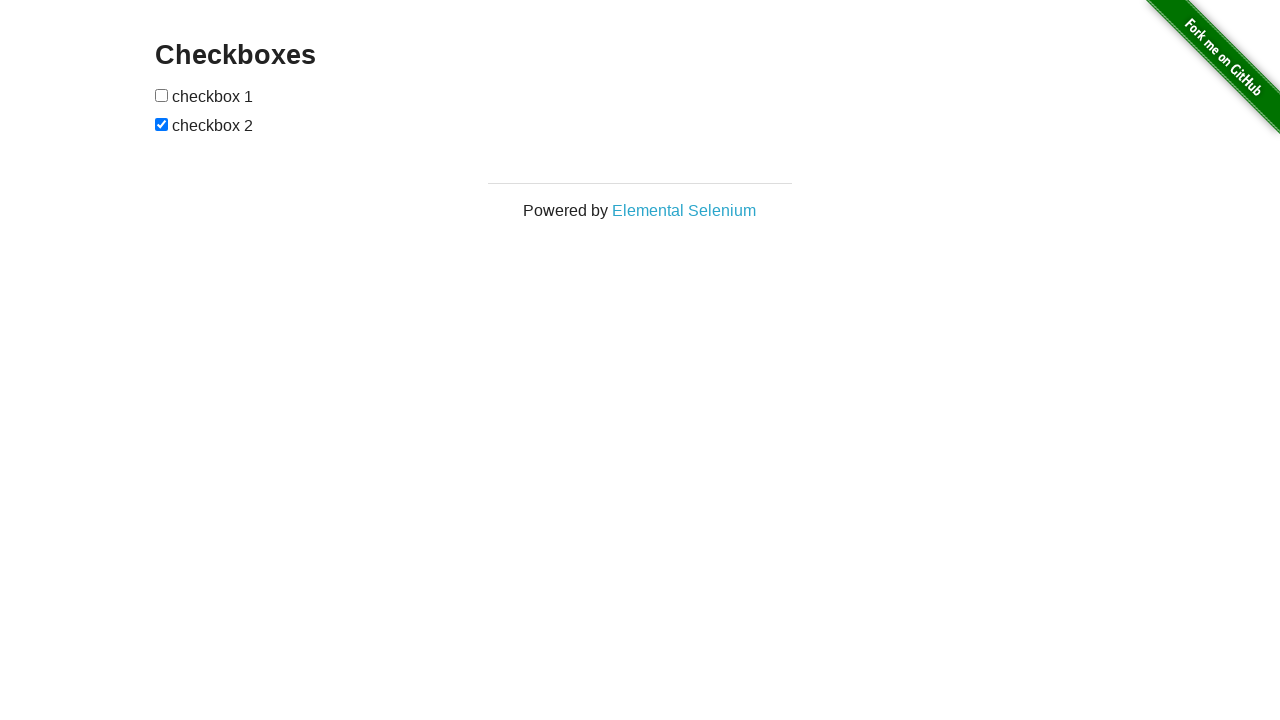

Unchecked checkbox 2 at (162, 124) on [type=checkbox] >> nth=1
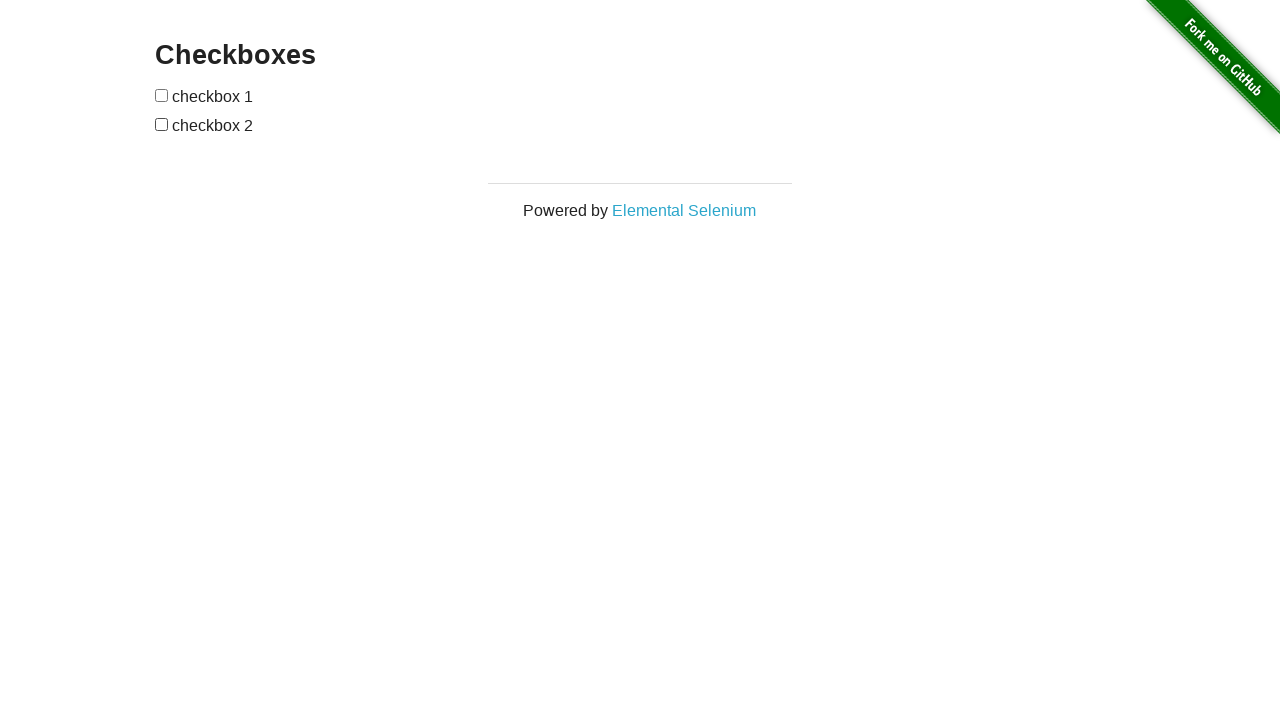

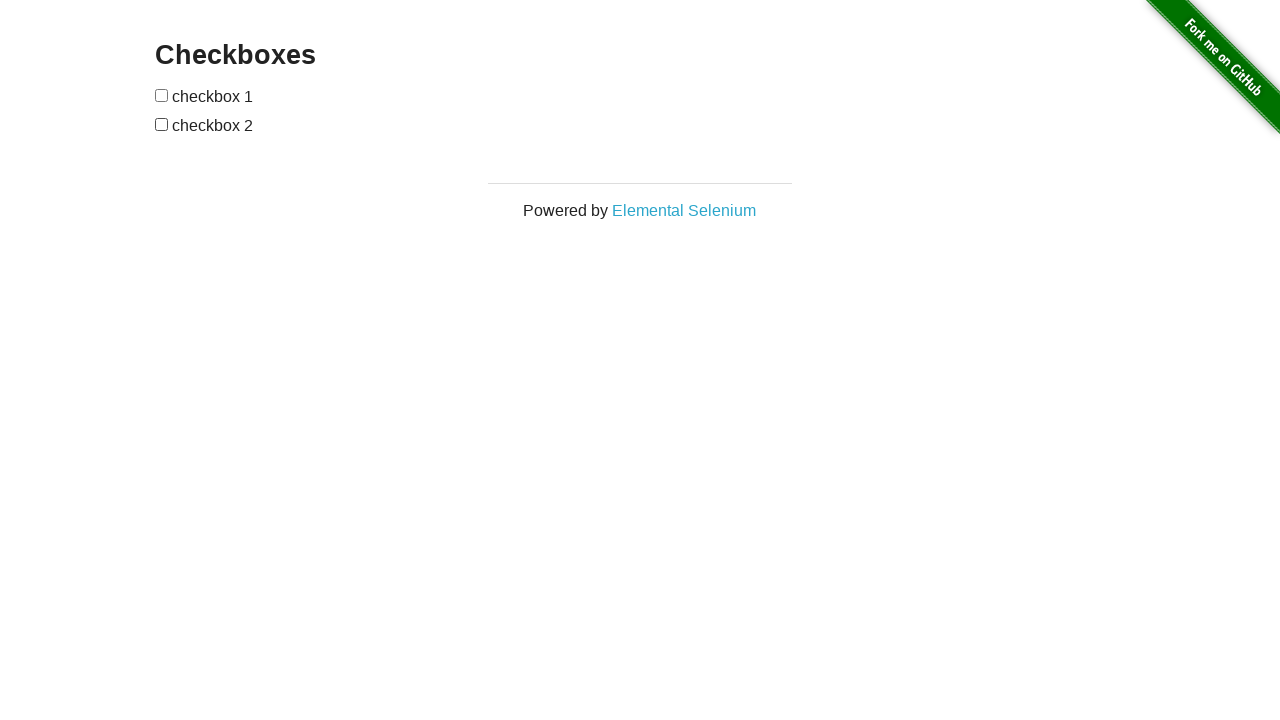